Tests JavaScript prompt alert handling by clicking a button that triggers a JS prompt and entering text into the alert dialog

Starting URL: http://the-internet.herokuapp.com/javascript_alerts

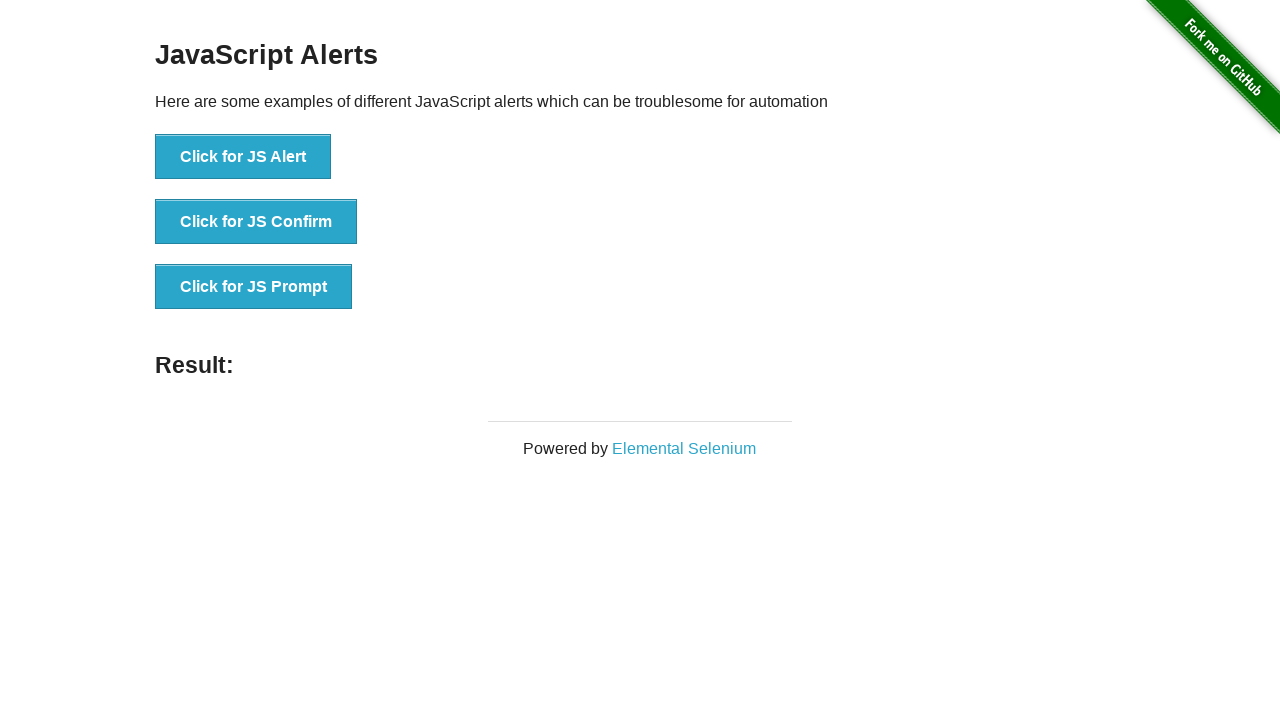

Clicked button to trigger JS prompt dialog at (254, 287) on button[onclick='jsPrompt()']
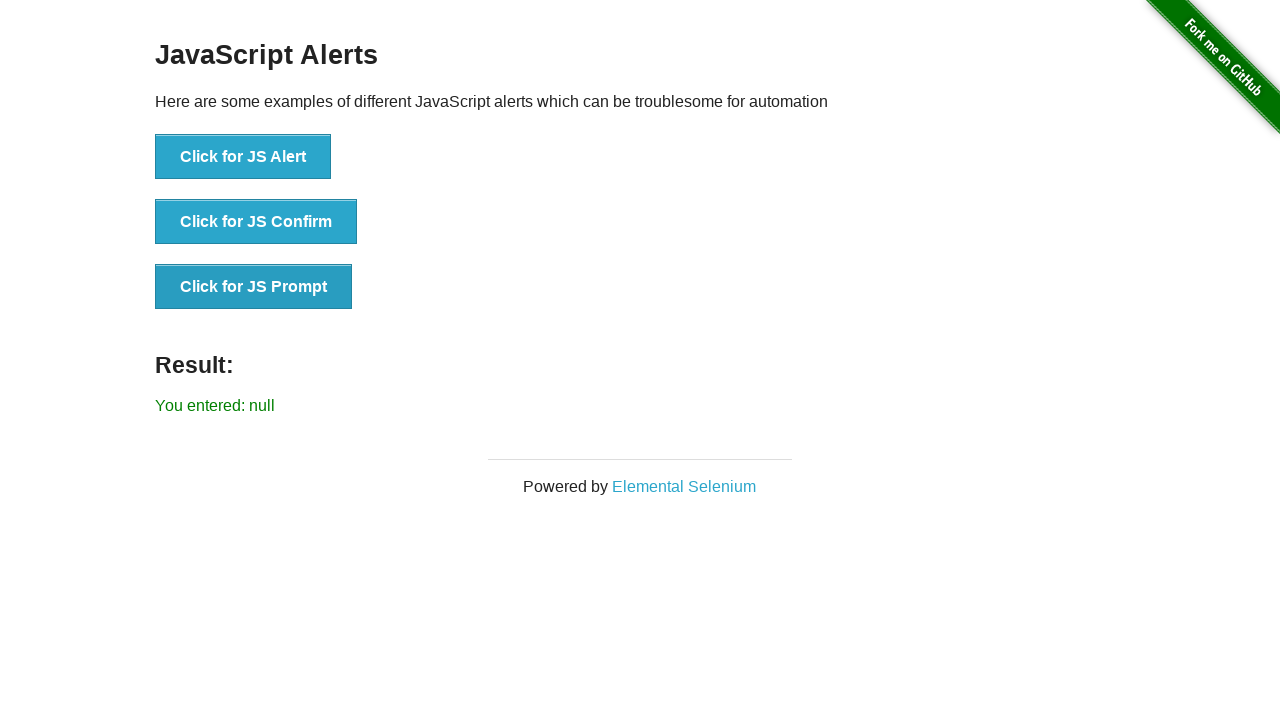

Attached dialog handler to accept prompts with text 'Sandeep'
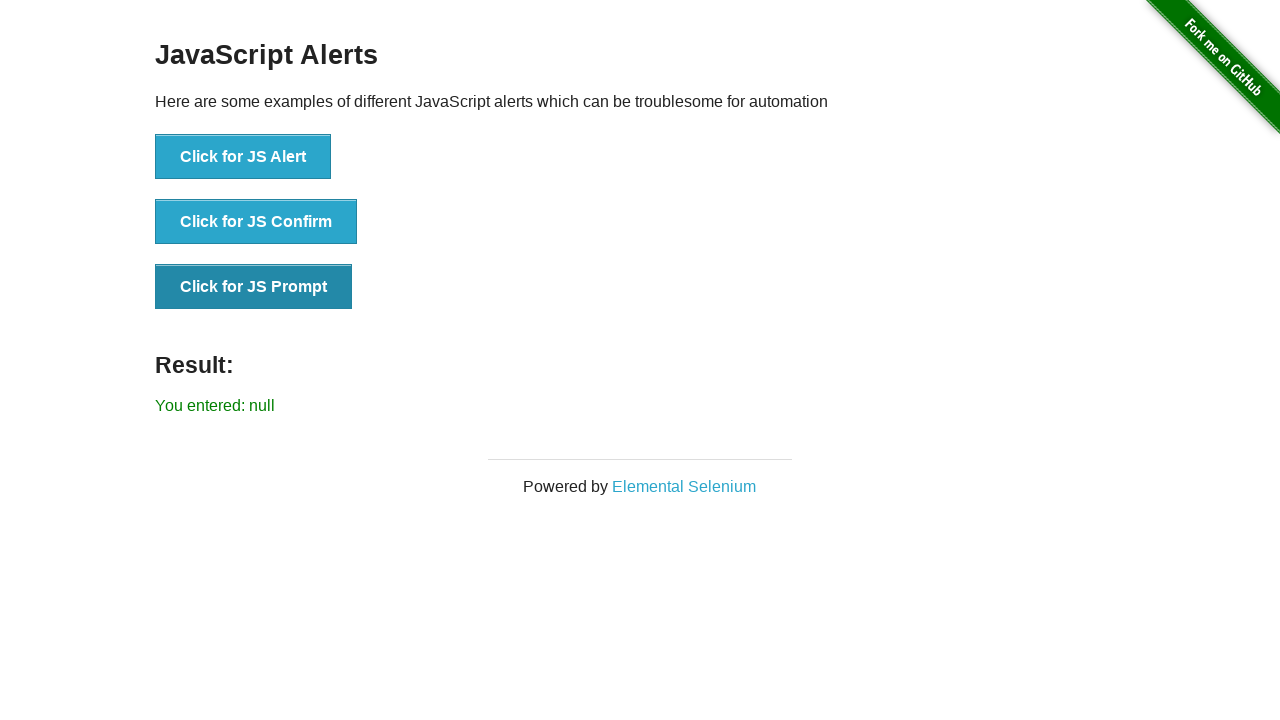

Clicked button again to trigger JS prompt with handler attached at (254, 287) on button[onclick='jsPrompt()']
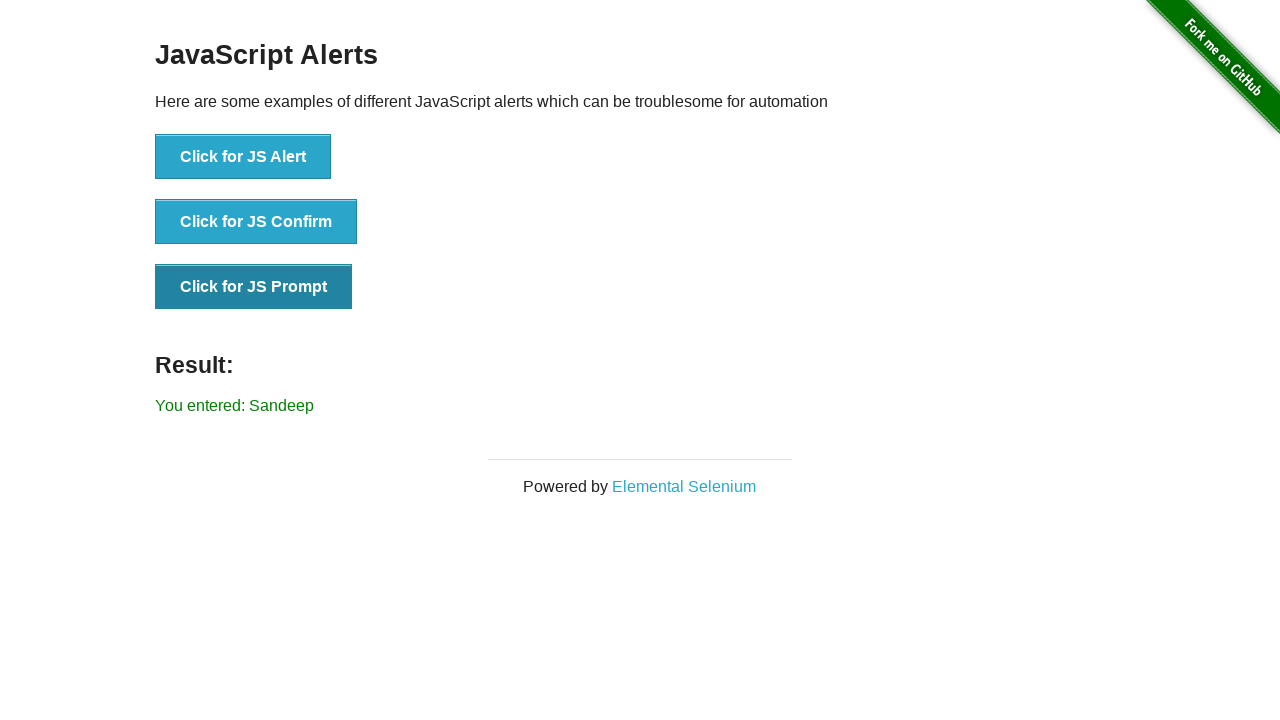

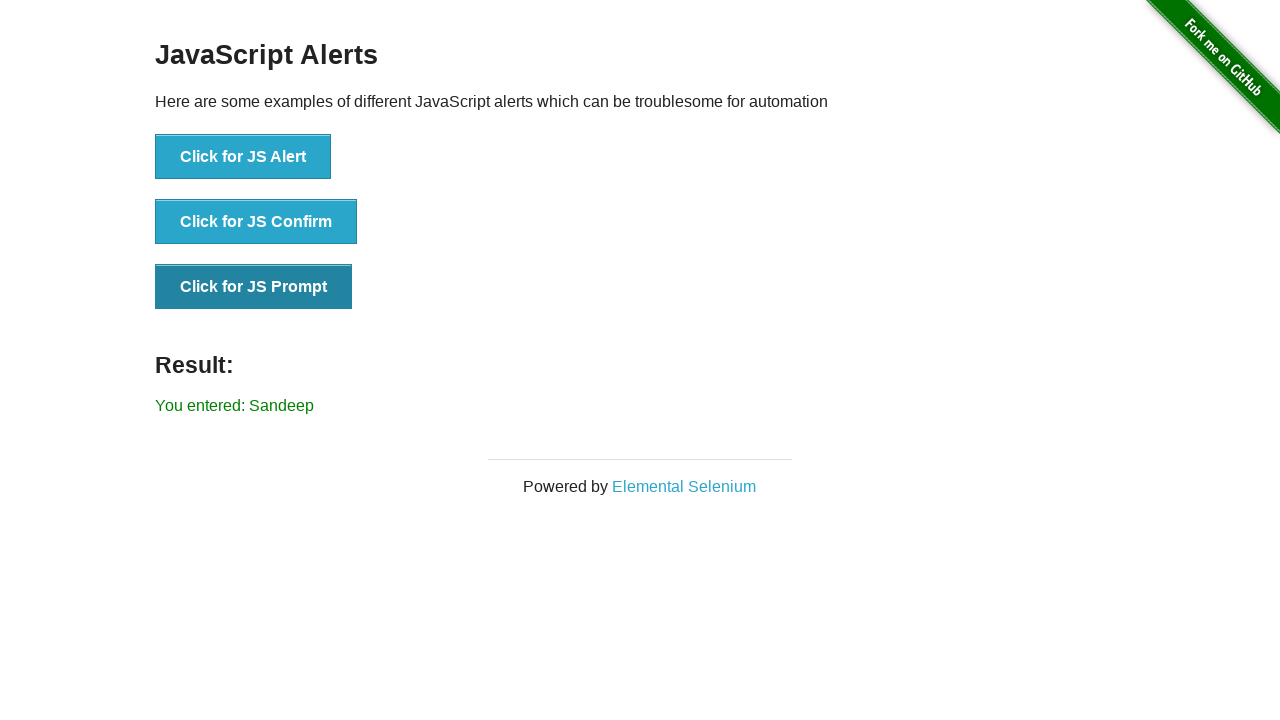